Tests alert handling functionality by triggering a simple alert, reading its message, and accepting it

Starting URL: https://www.leafground.com/alert.xhtml

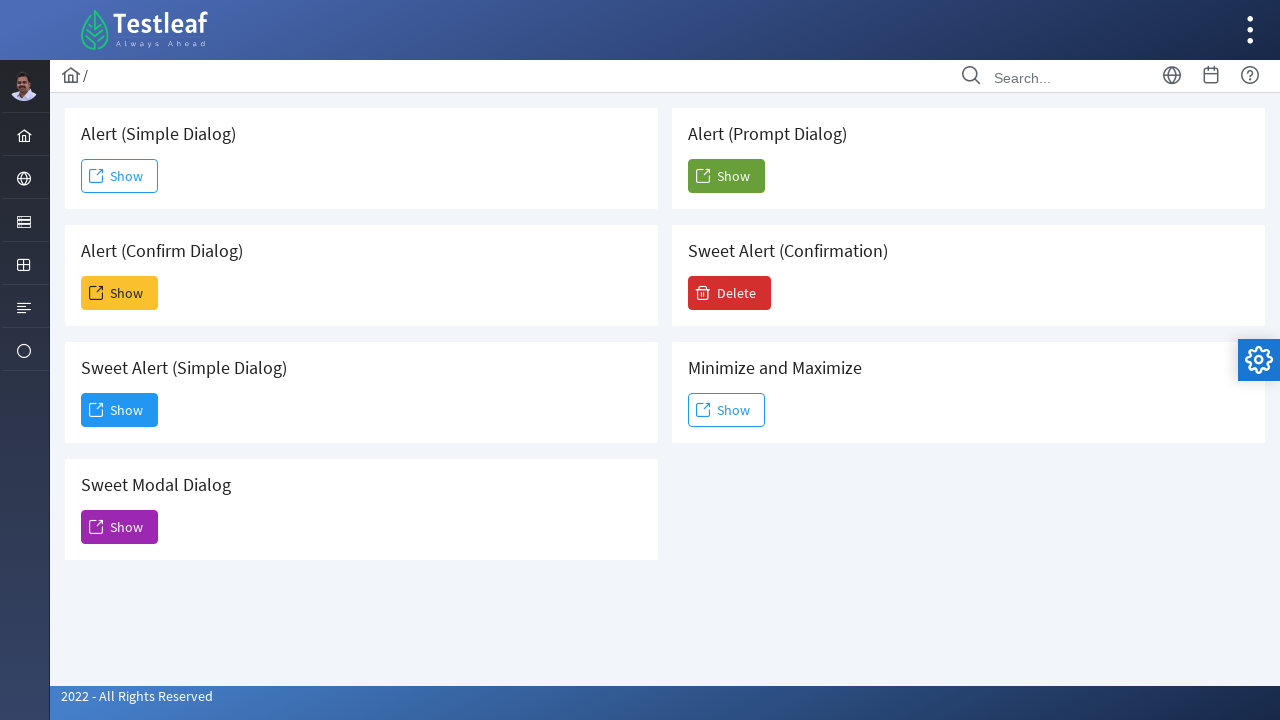

Clicked 'Show' button to trigger alert at (120, 176) on xpath=//span[text()='Show']
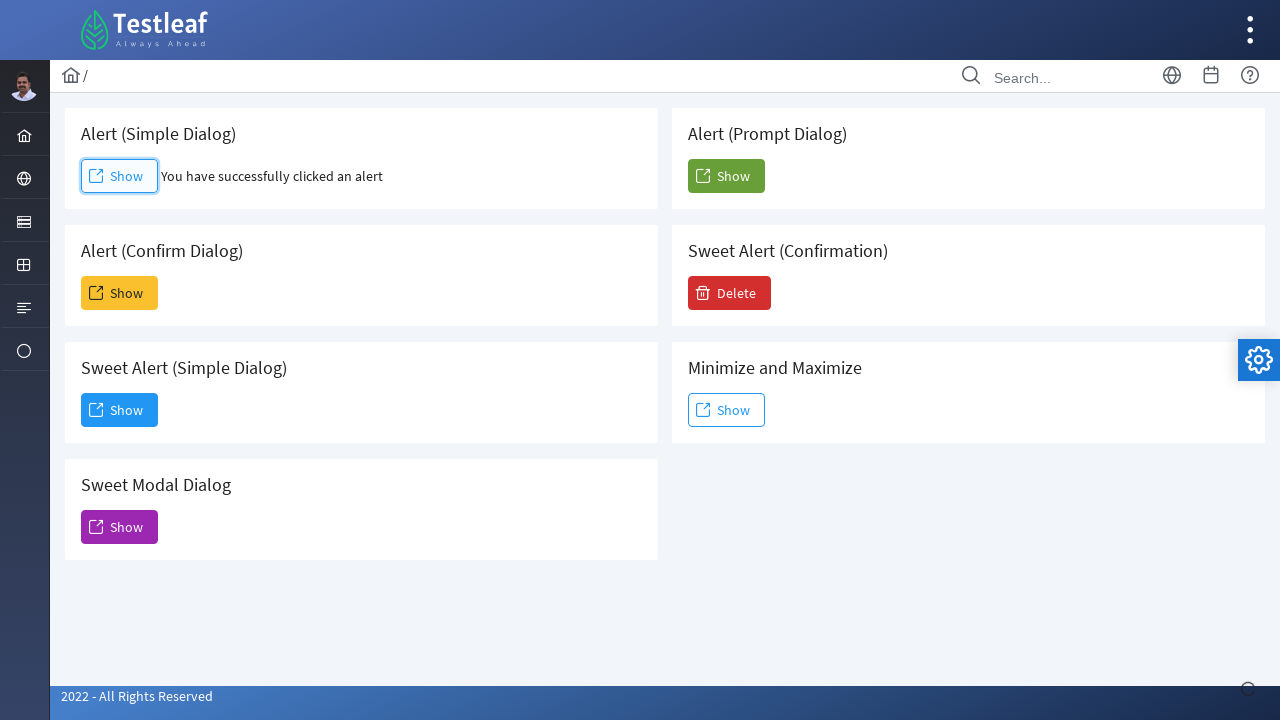

Set up dialog handler to accept alerts
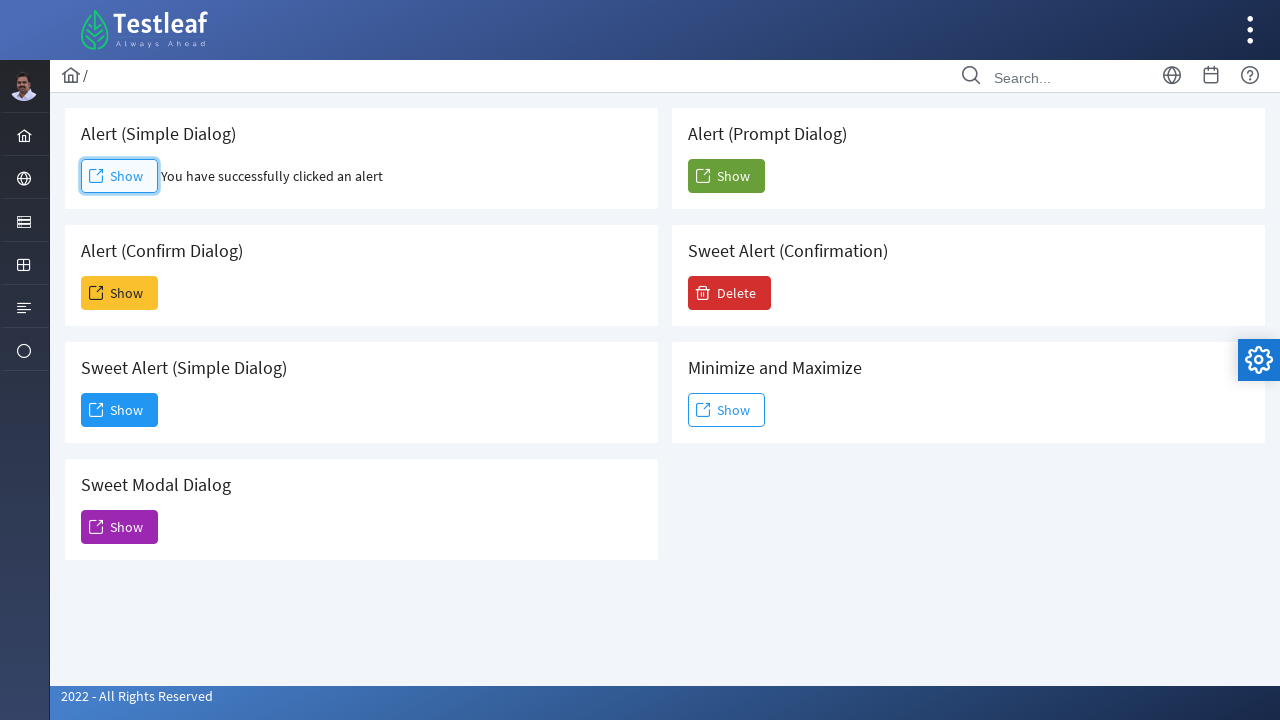

Clicked 'Show' button again to trigger alert with handler active at (120, 176) on xpath=//span[text()='Show']
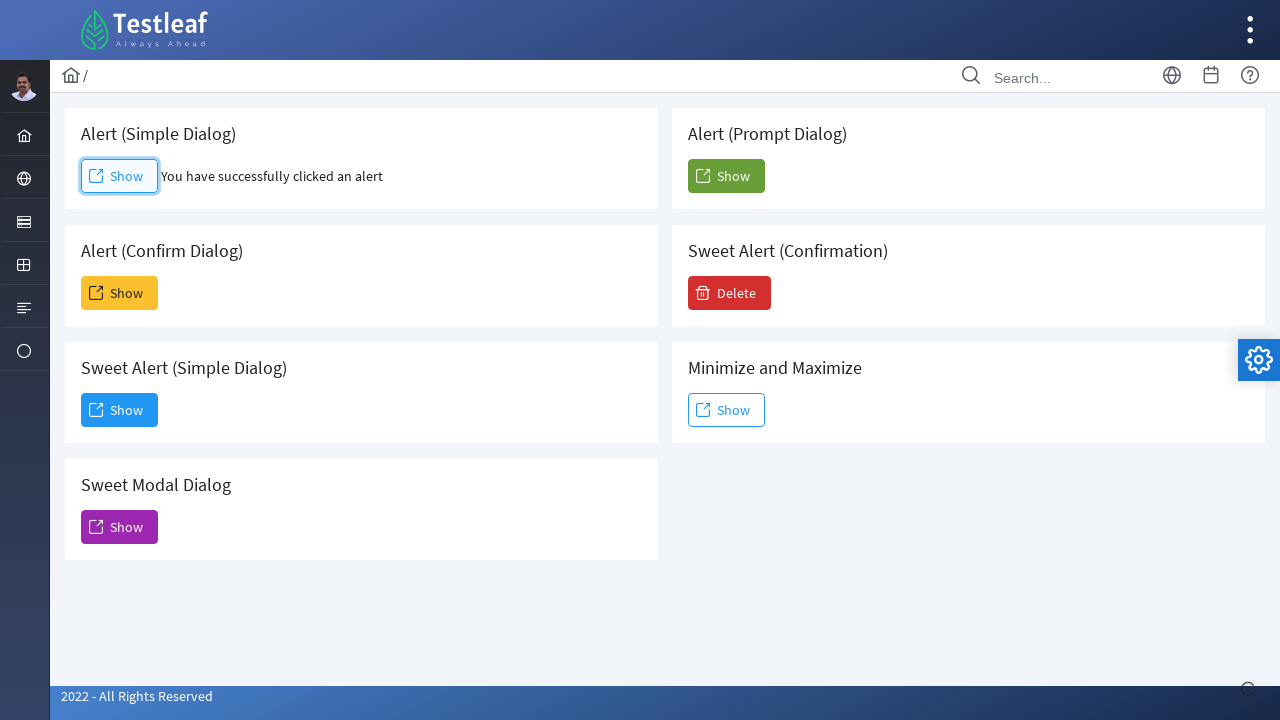

Retrieved alert dialog
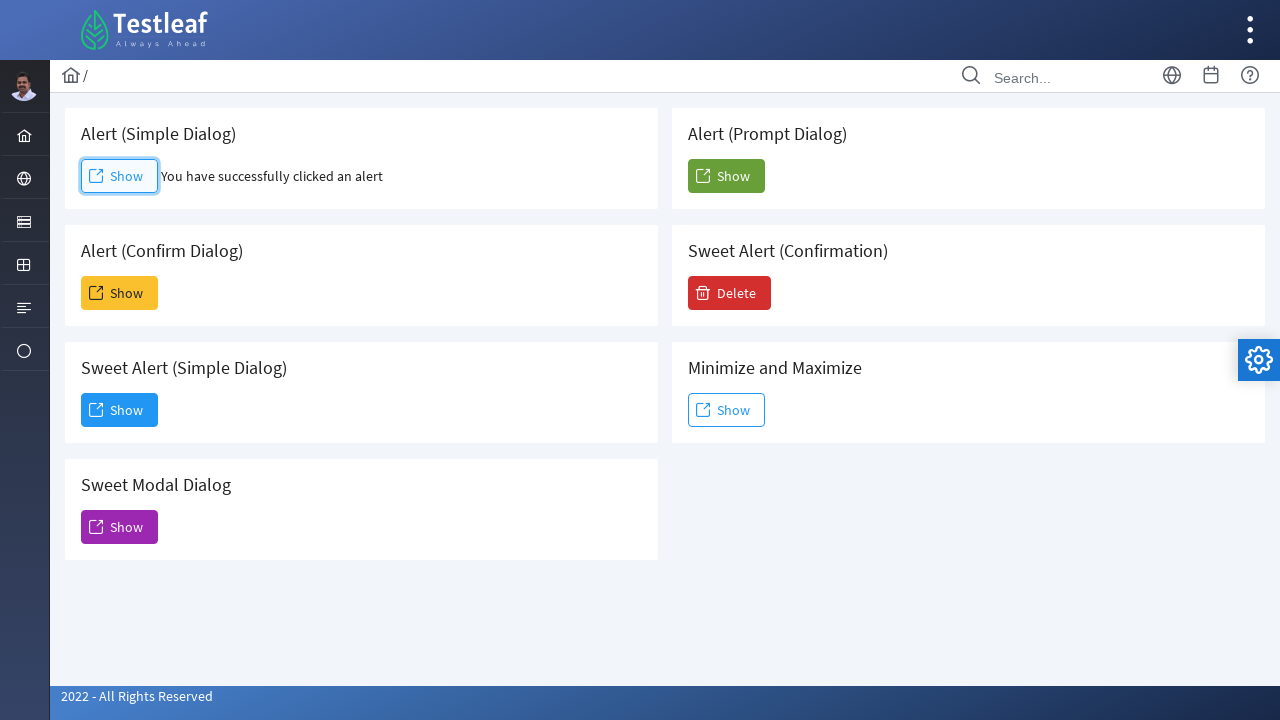

Logged alert message: I am simple alert.
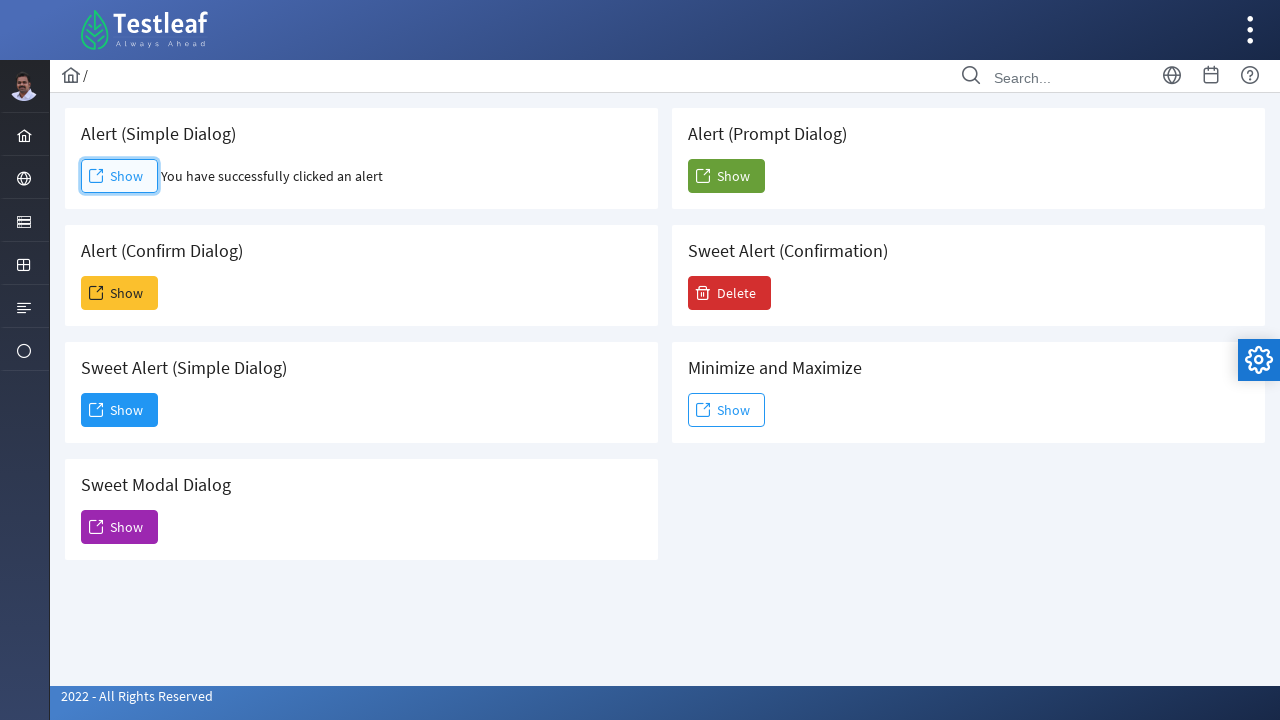

Retrieved result text from page
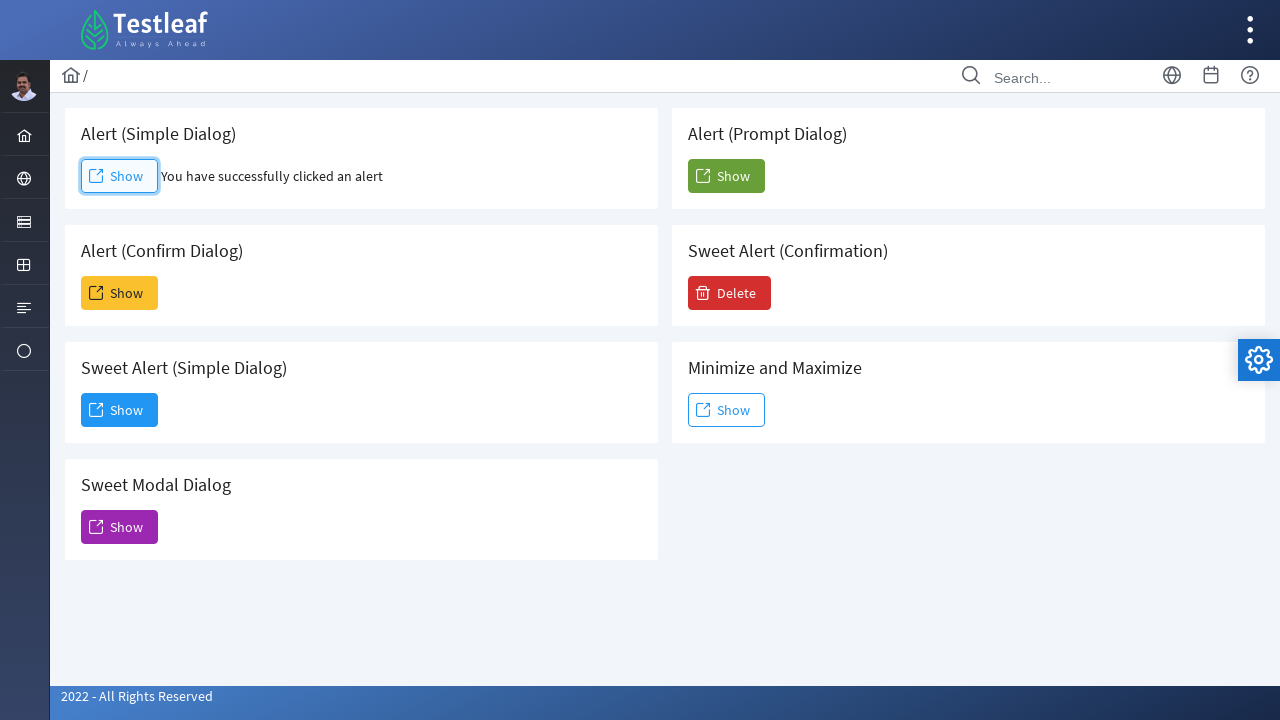

Verified that alert was handled successfully
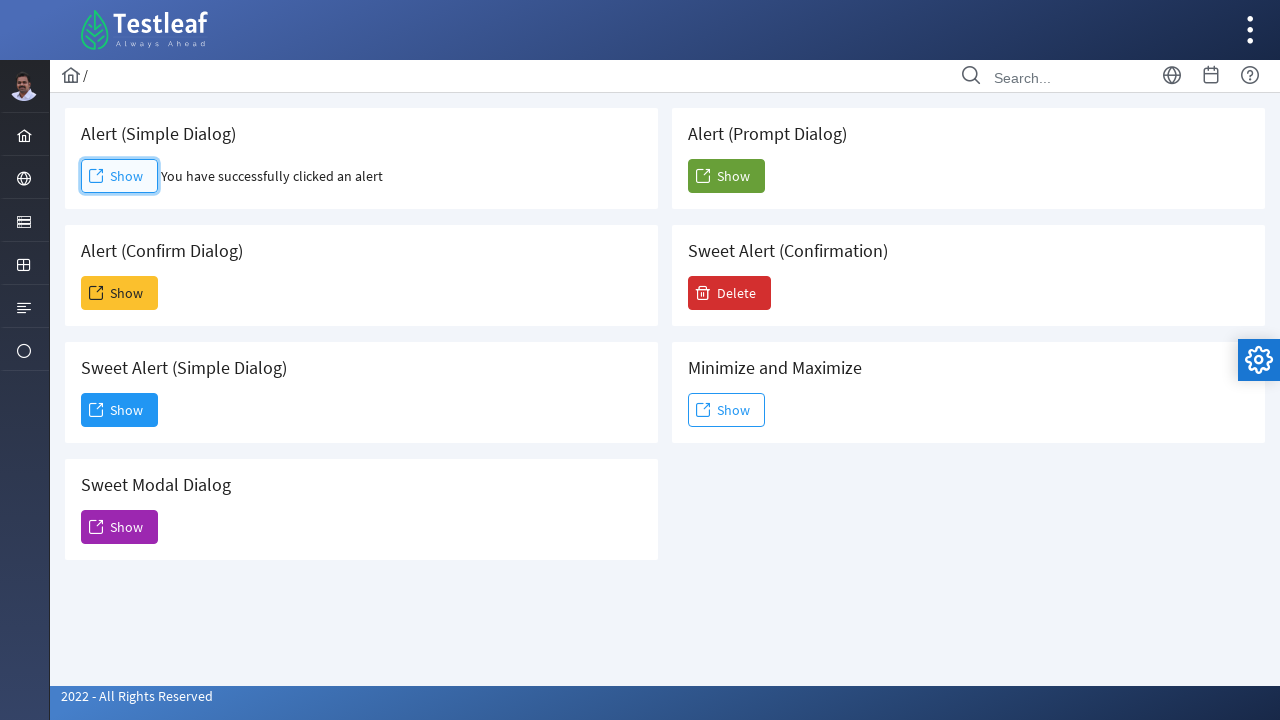

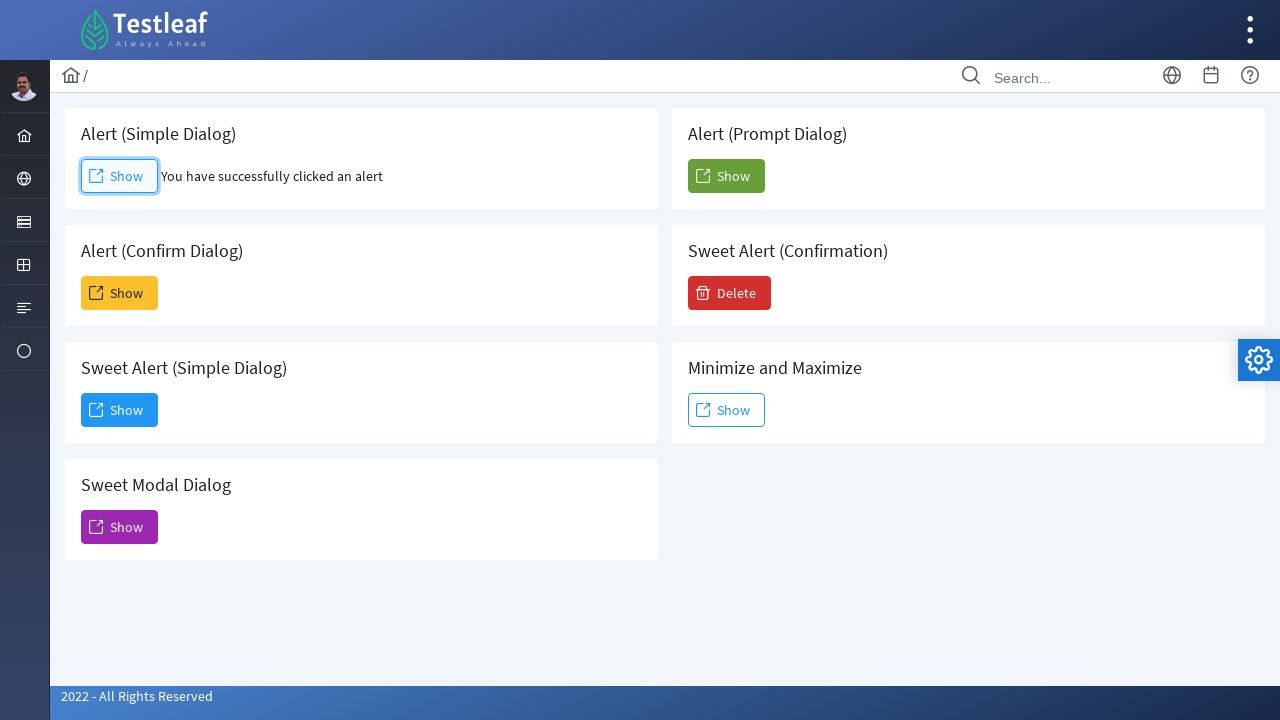